Tests drag and drop functionality on jQuery UI demo page by dragging an element and dropping it into a target area

Starting URL: https://jqueryui.com/droppable/

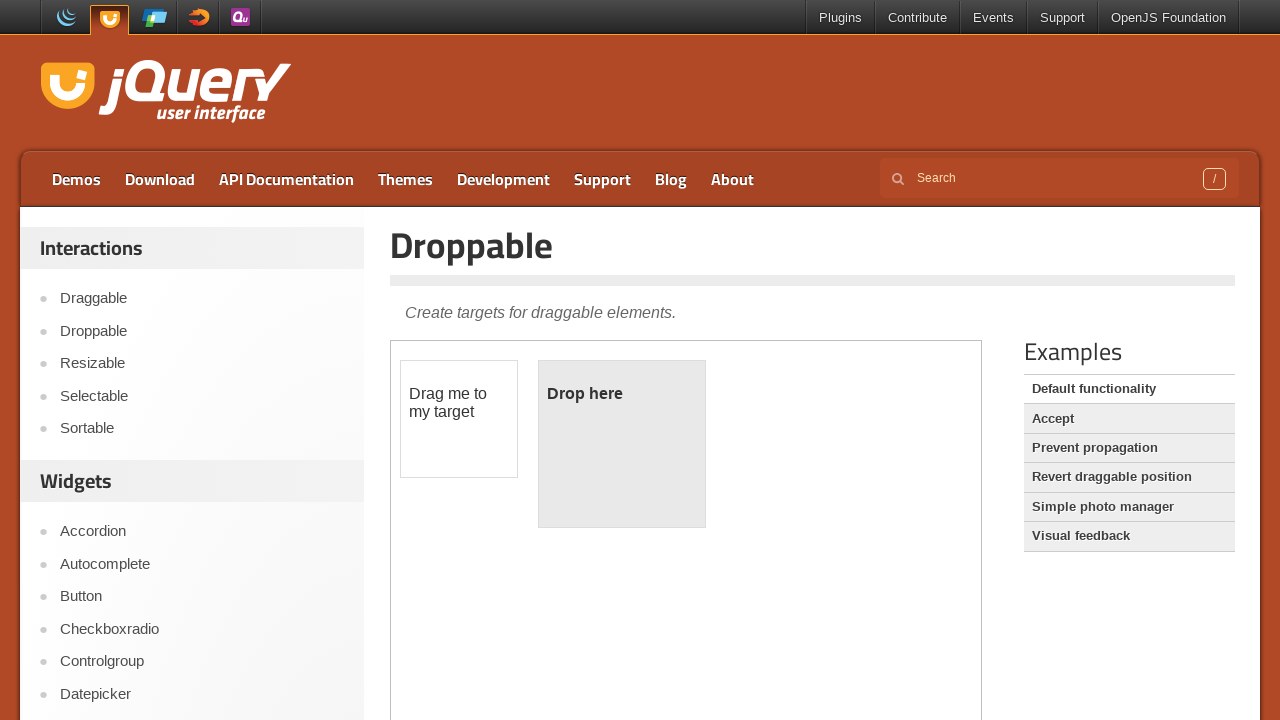

Navigated to jQuery UI droppable demo page
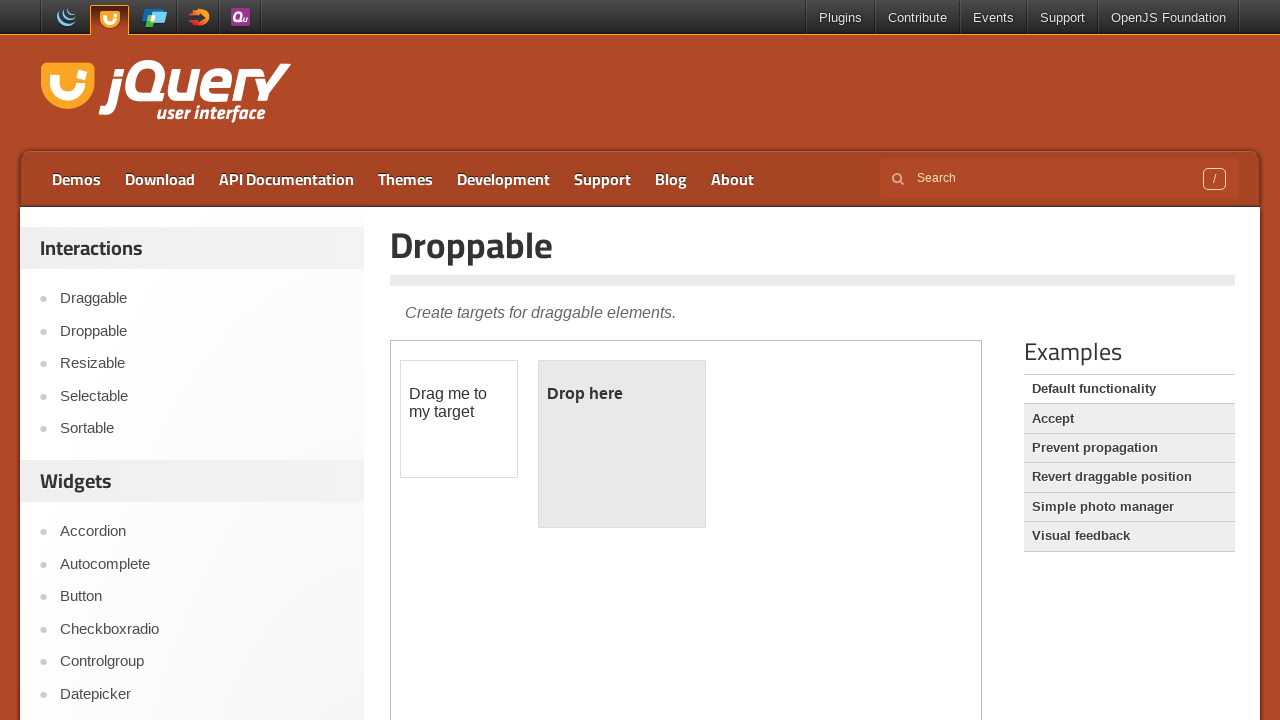

Located demo iframe
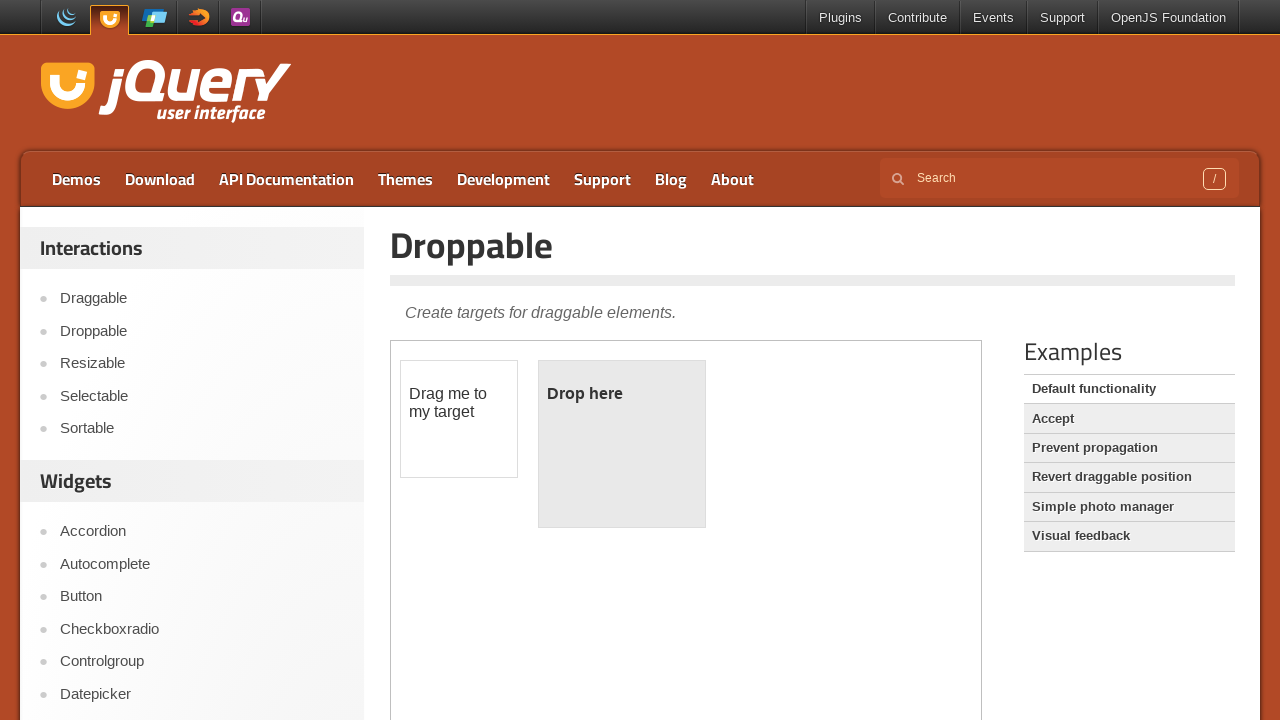

Located draggable element
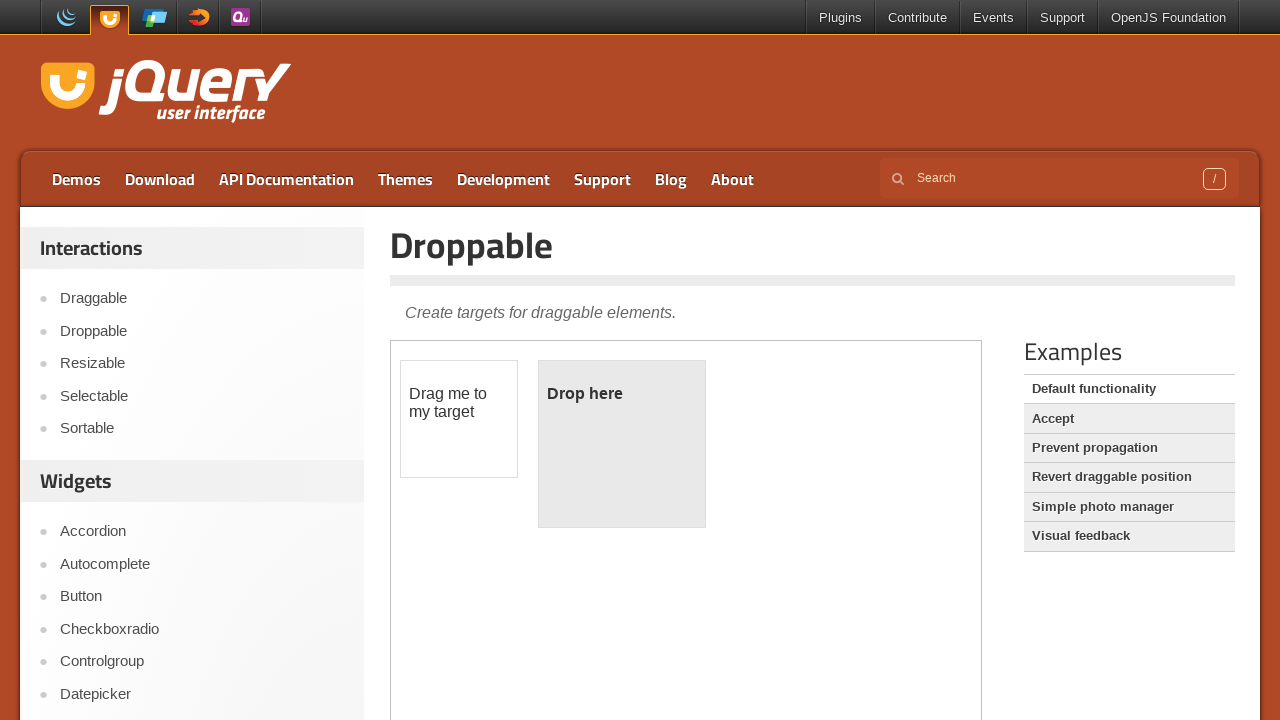

Located droppable target element
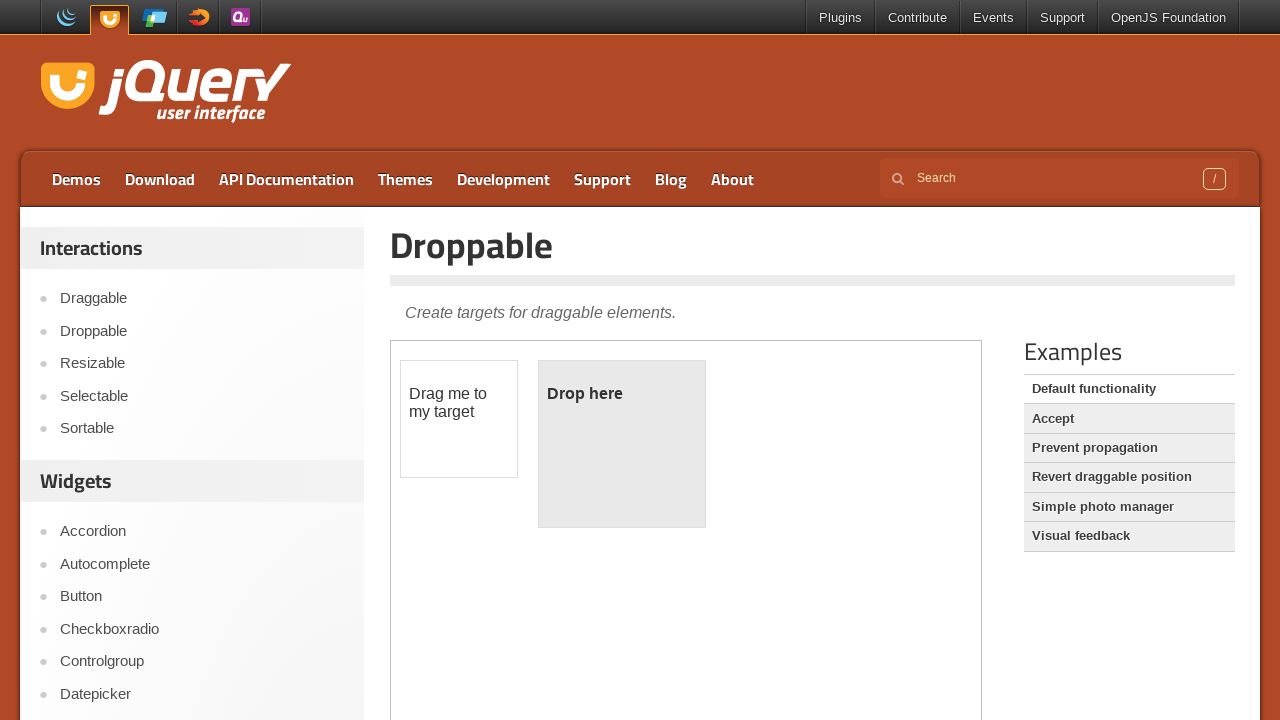

Dragged element and dropped it into target area at (622, 444)
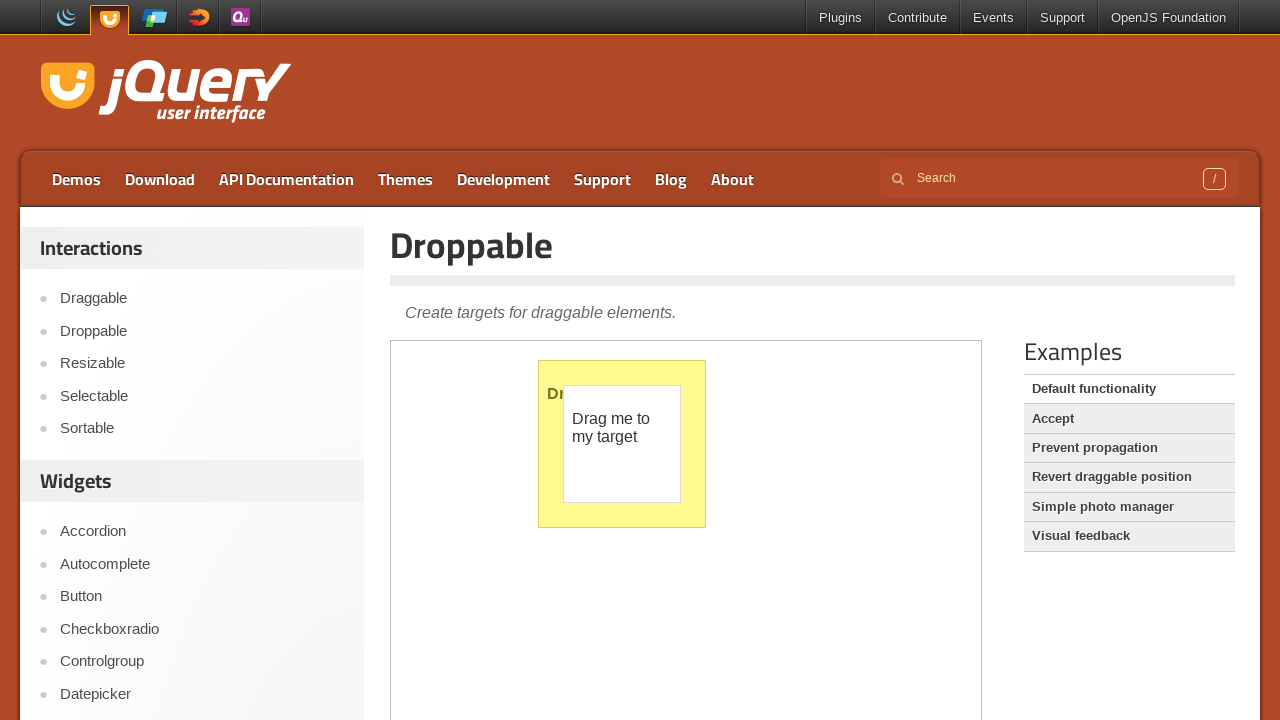

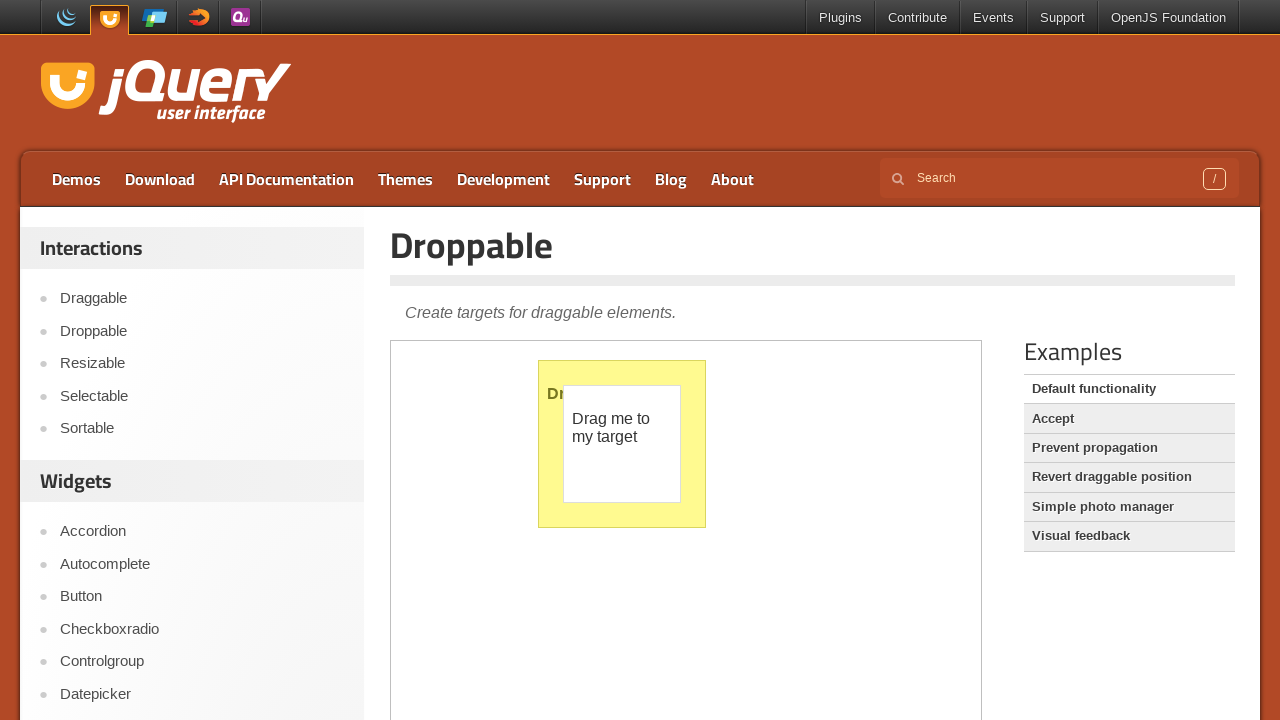